Navigates to the Elements section and then to Radio Button page, verifying radio button elements are present

Starting URL: https://demoqa.com/

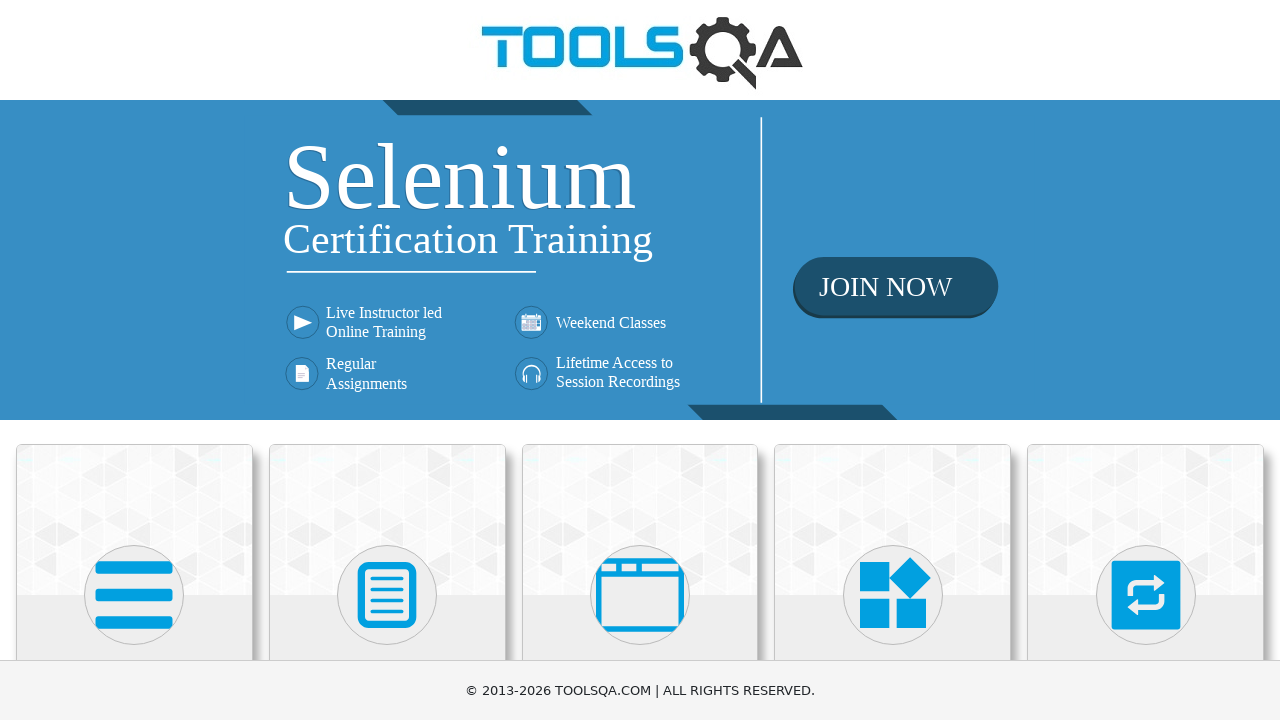

Clicked on Elements card at (134, 360) on xpath=//div[@class='card-body']//h5[normalize-space(text())='Elements']
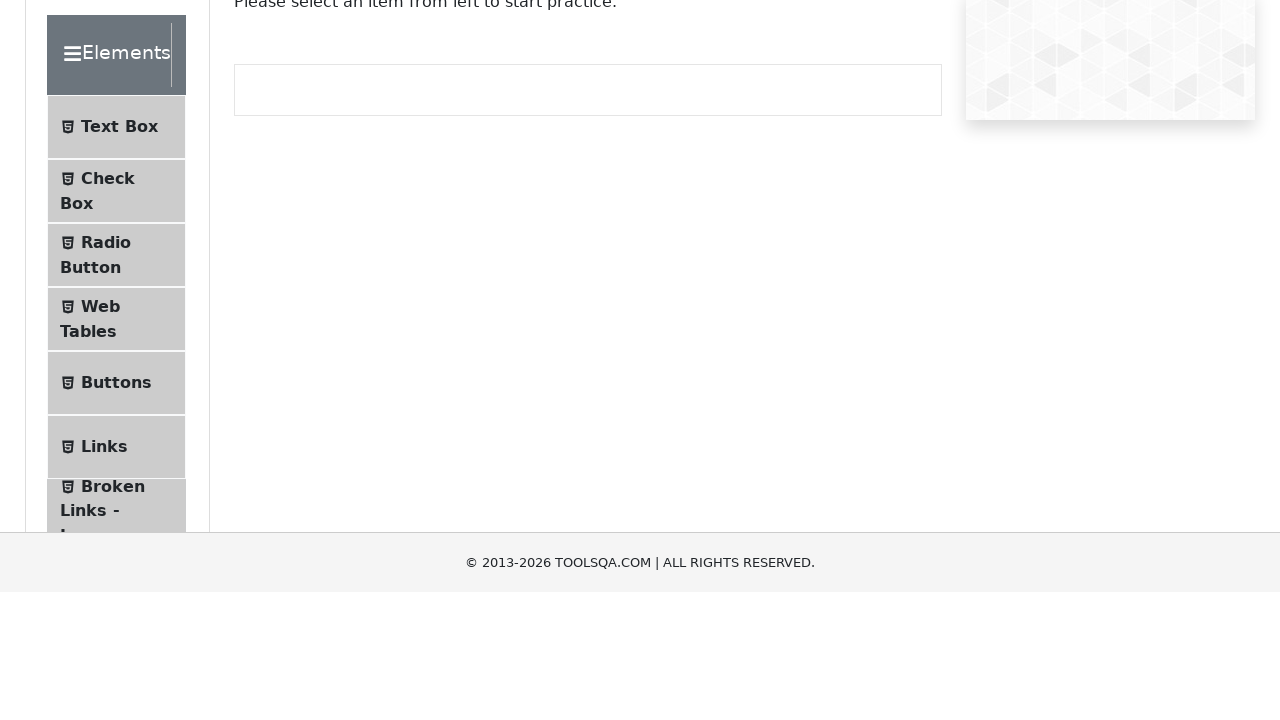

Clicked on Radio Button menu item at (106, 376) on xpath=//*[@id='item-2']//span[normalize-space(text())='Radio Button']
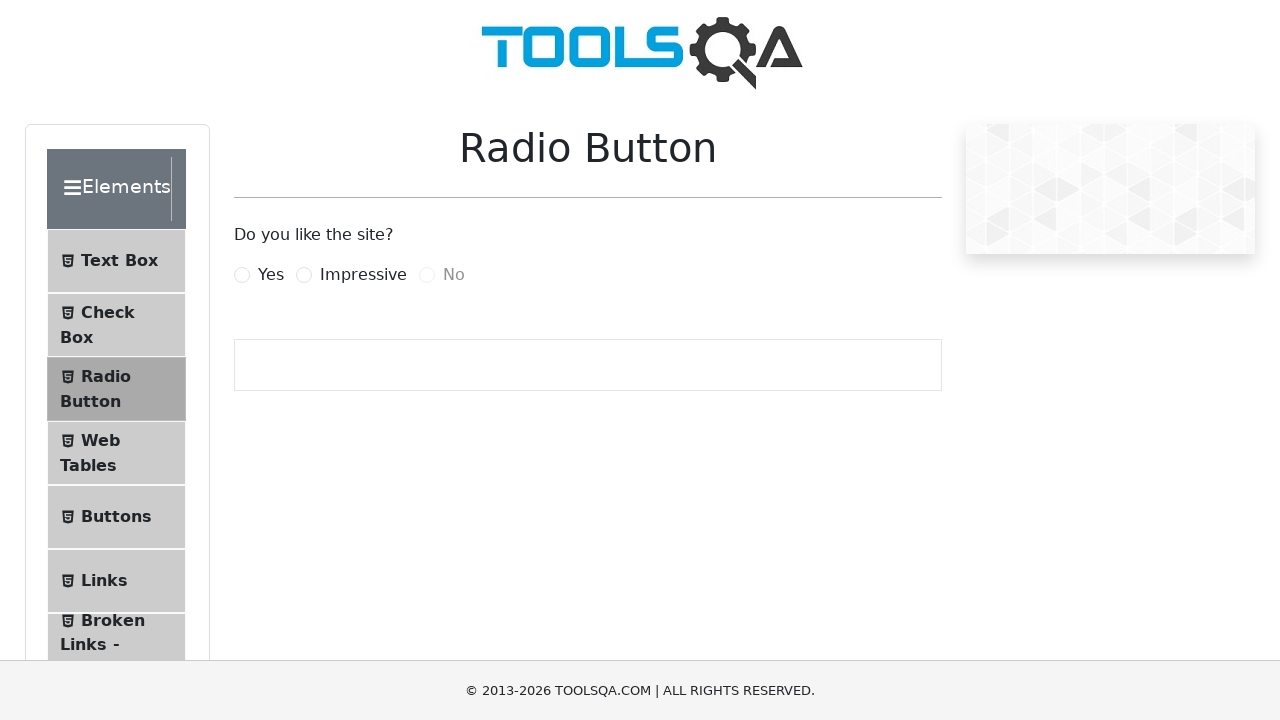

Radio Button page loaded and impressive radio button element is present
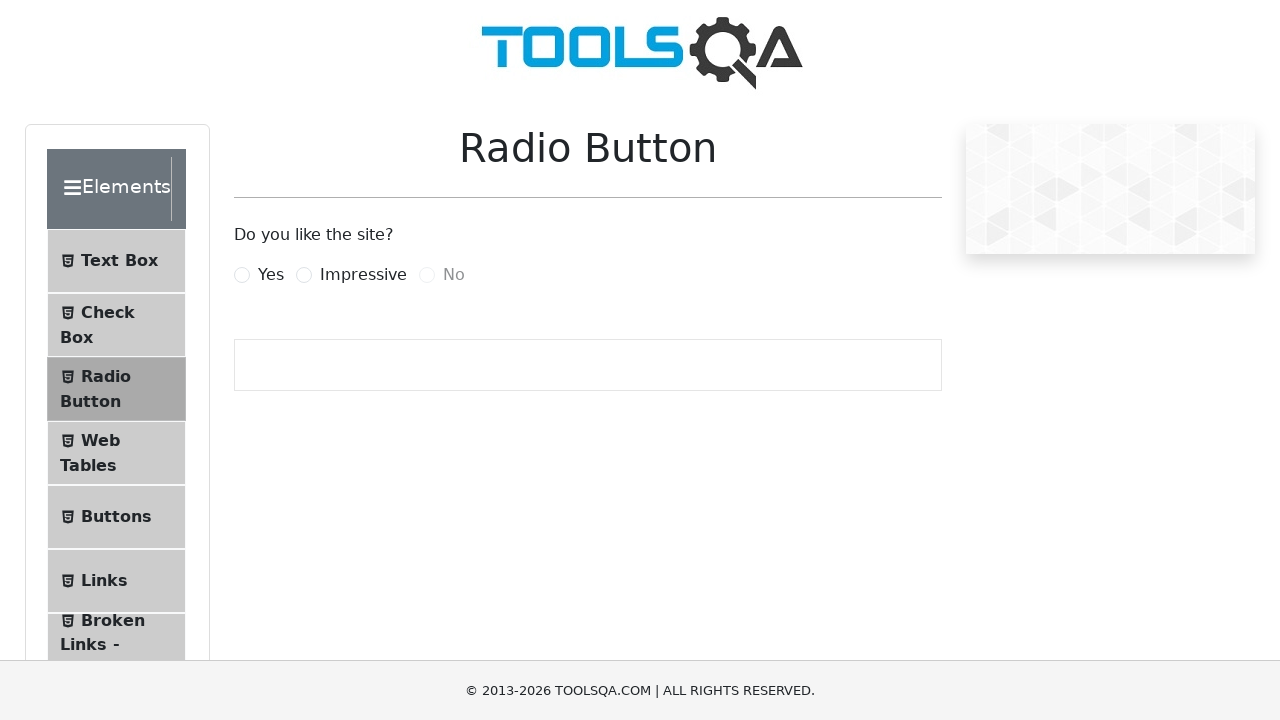

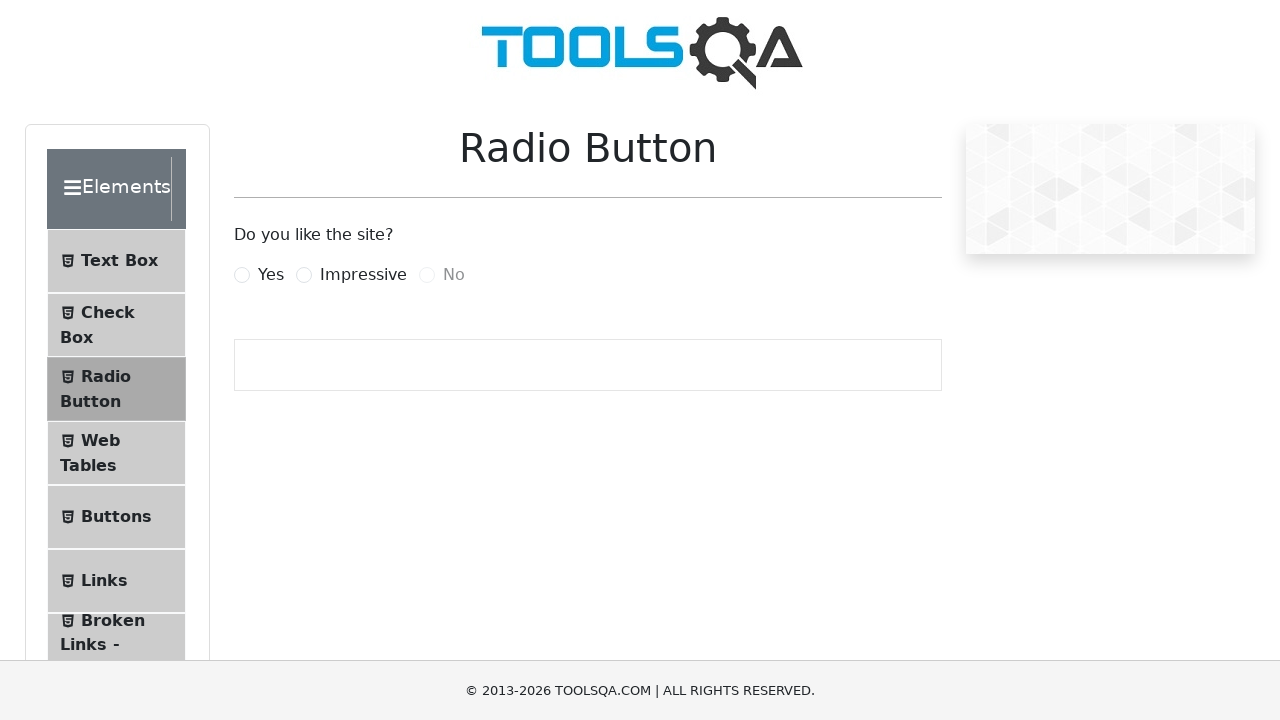